Tests radio button functionality on DemoQA by verifying that the 'No' radio button is disabled, then clicking 'Yes' and 'Impressive' radio buttons and verifying success messages appear.

Starting URL: https://demoqa.com/radio-button

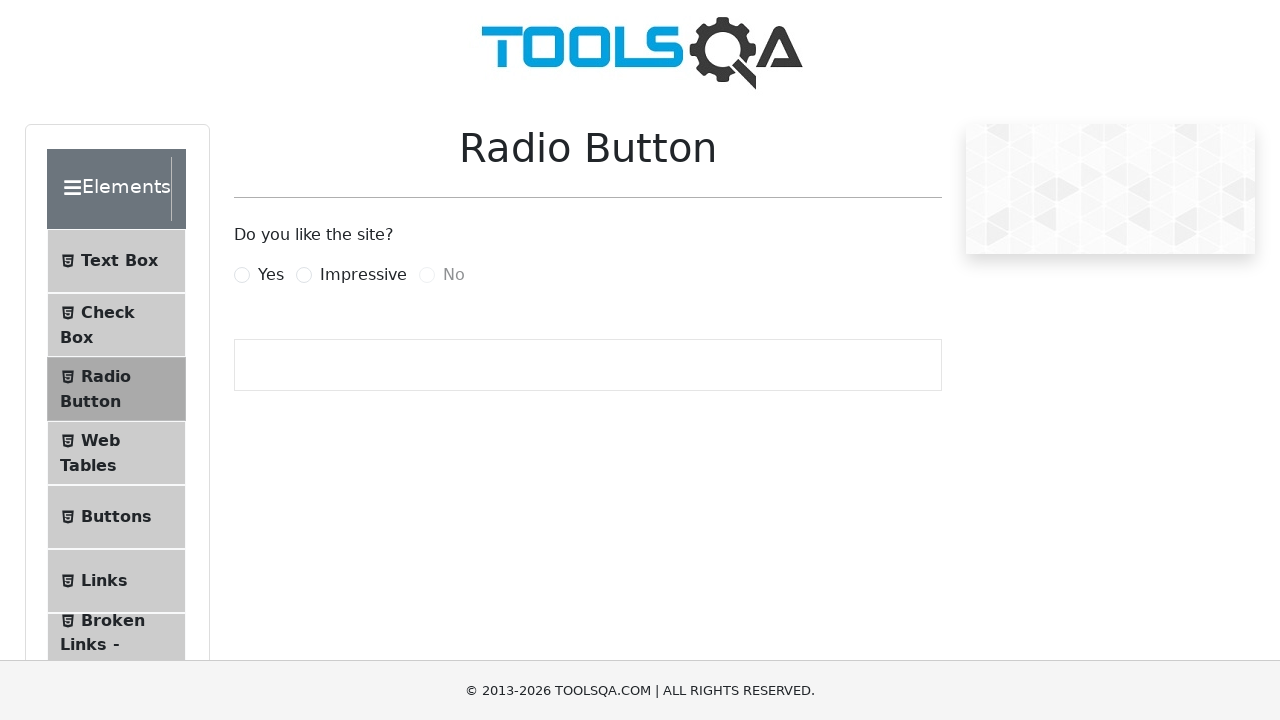

Located the 'No' radio button element
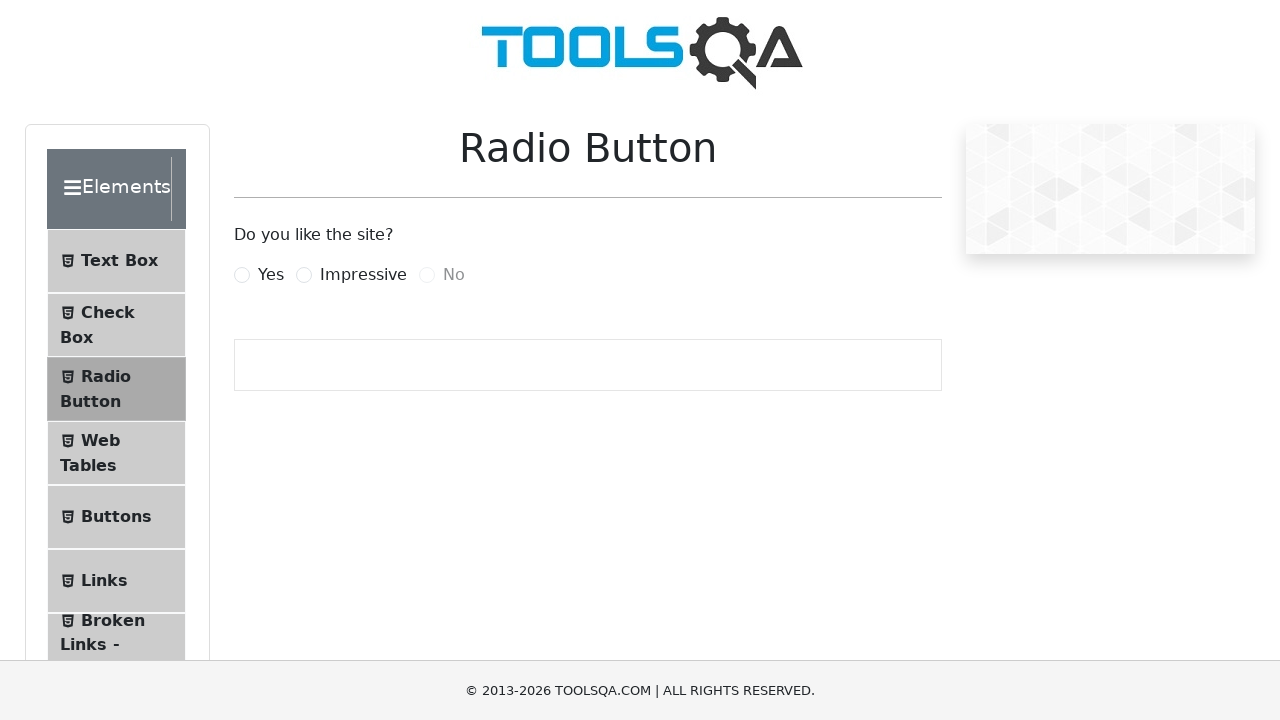

Verified that 'No' radio button is disabled
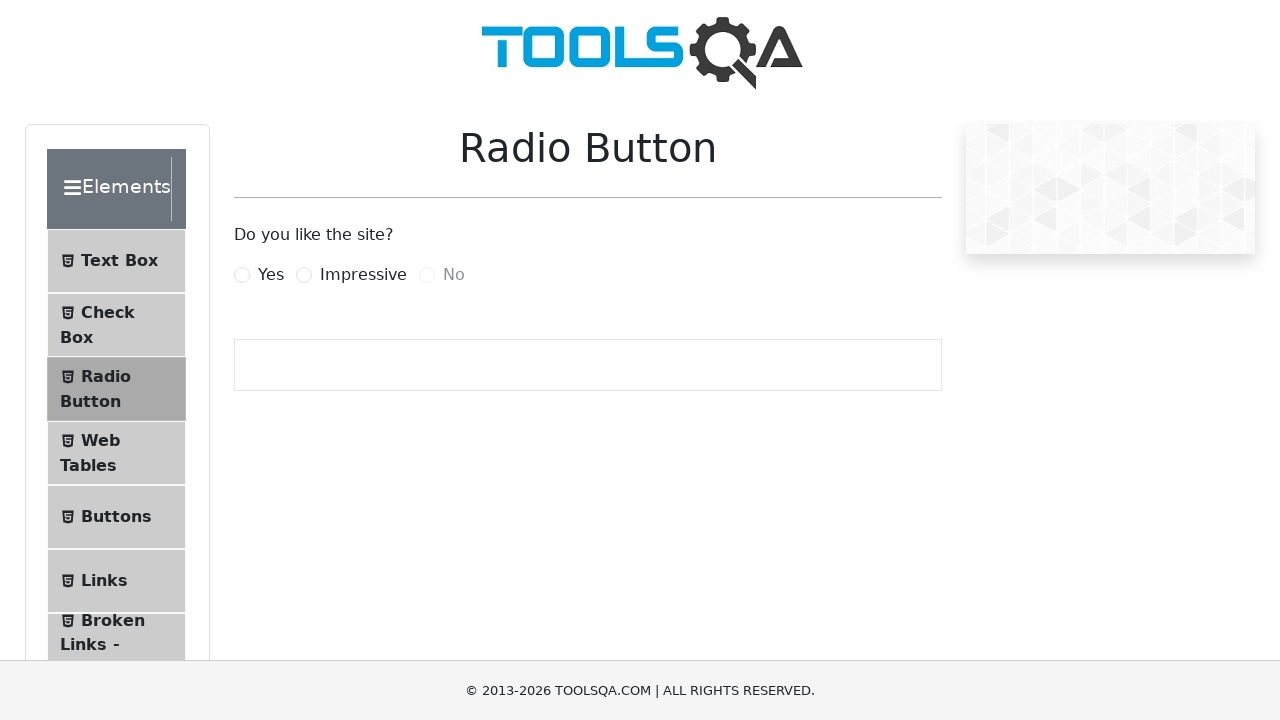

Clicked the 'Yes' radio button at (271, 275) on label[for='yesRadio']
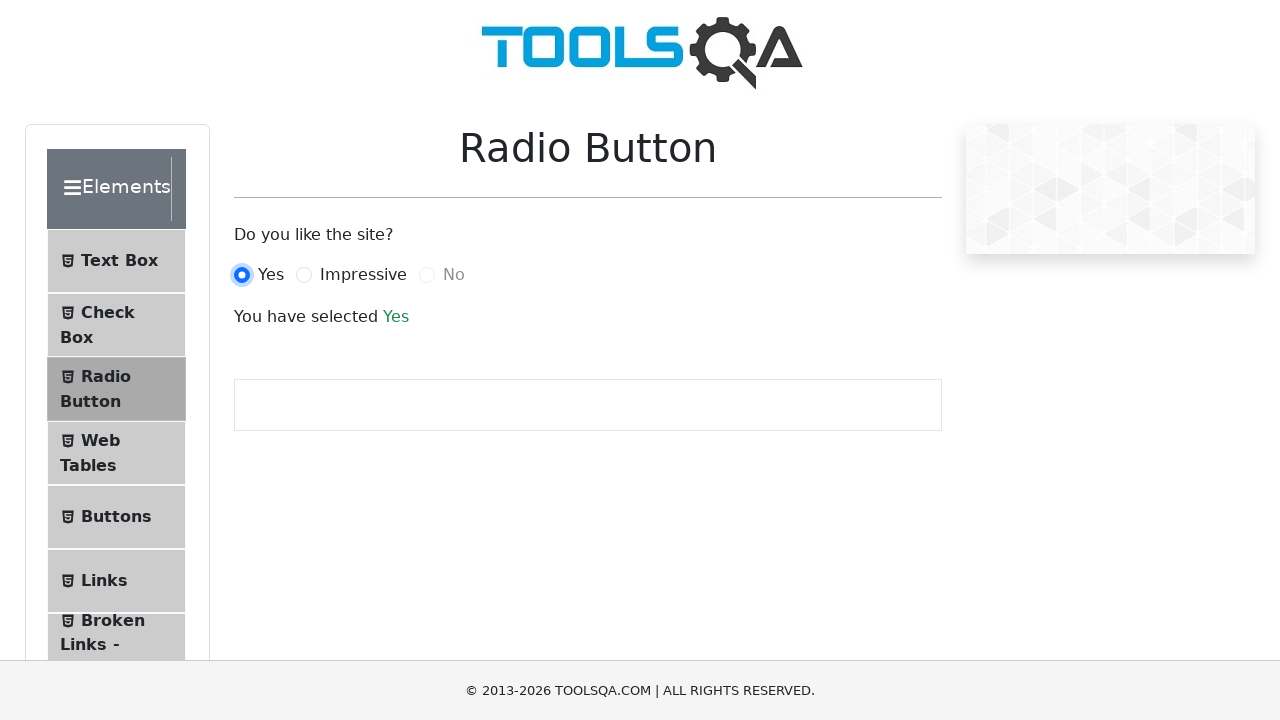

Waited for success message to appear after clicking 'Yes'
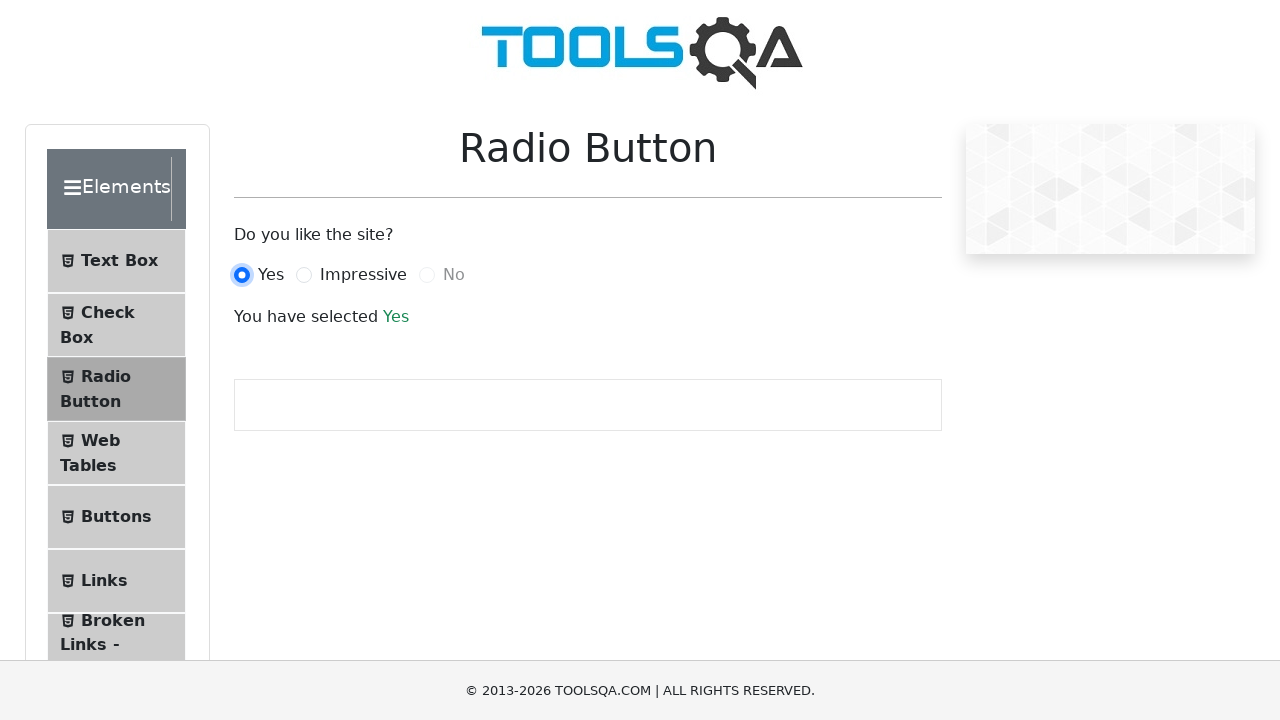

Verified success message is visible
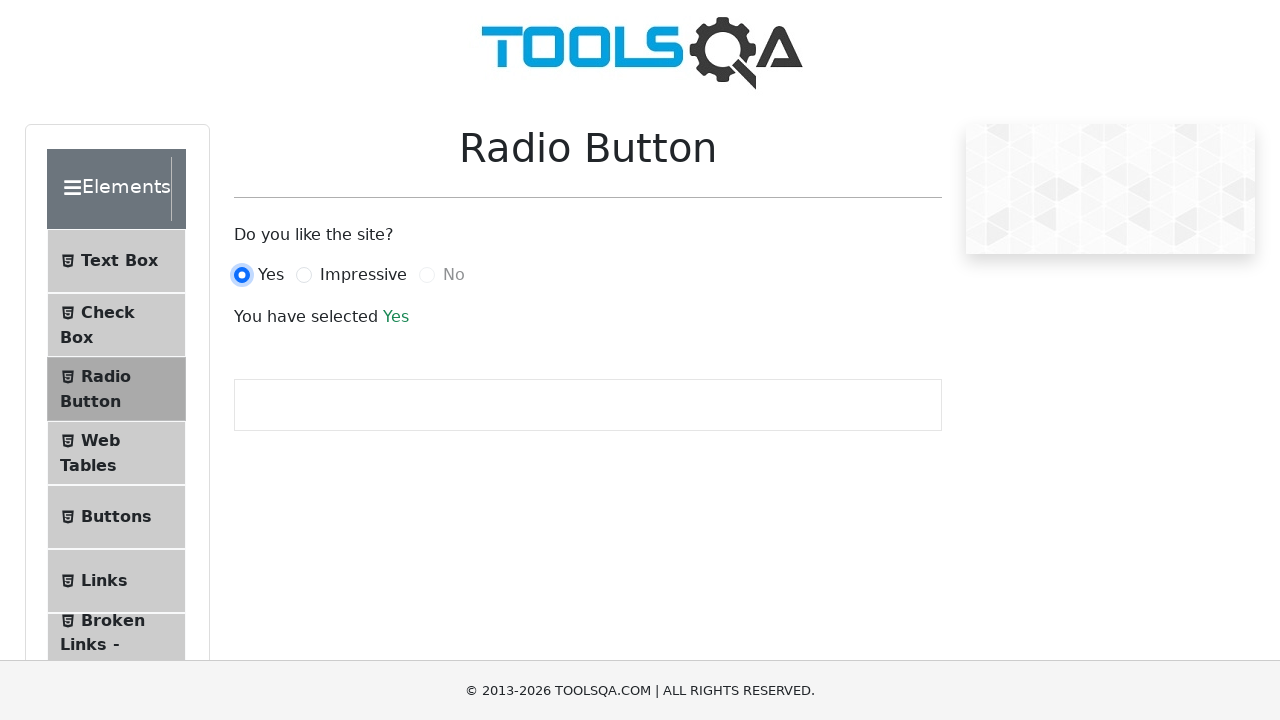

Clicked the 'Impressive' radio button at (363, 275) on label[for='impressiveRadio']
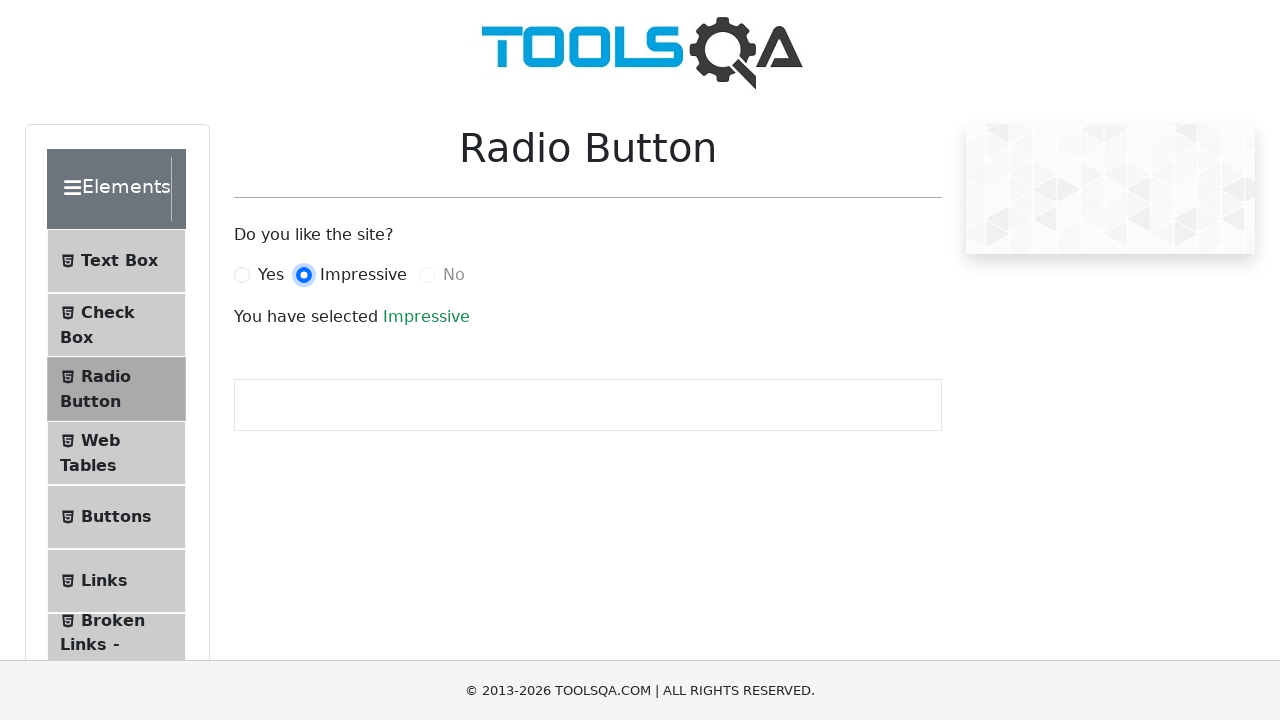

Verified success message is still visible after clicking 'Impressive'
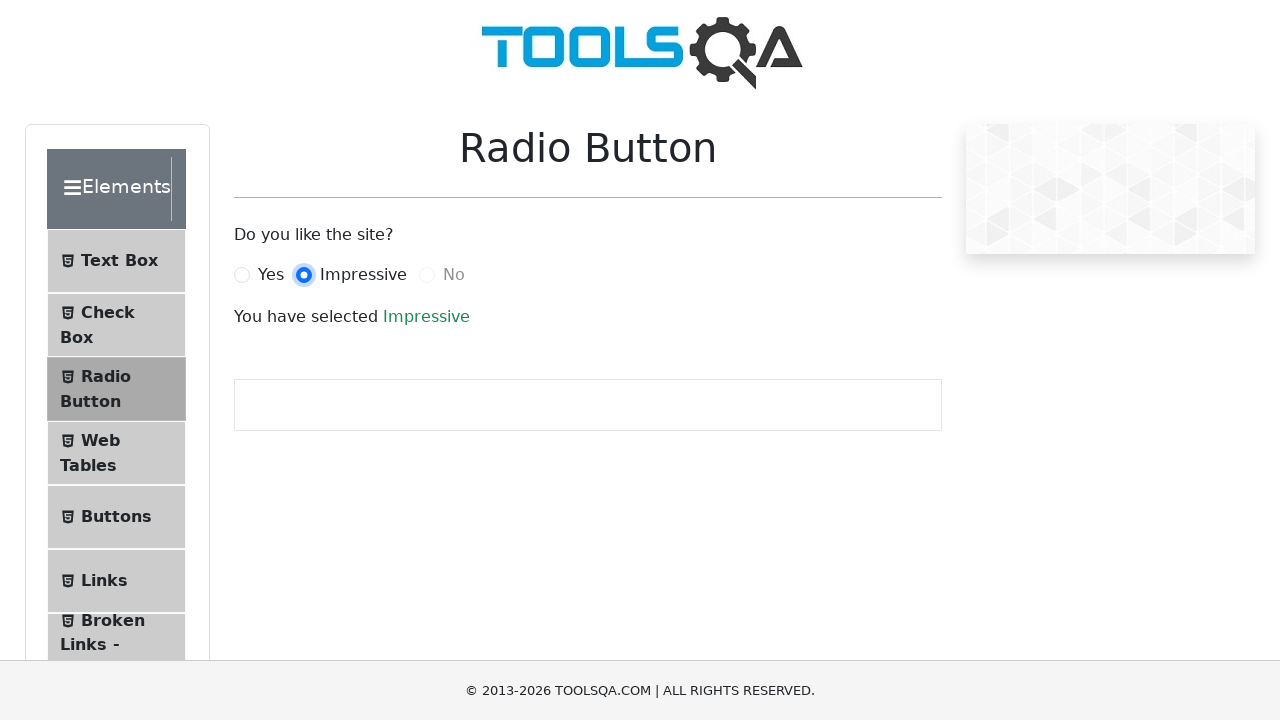

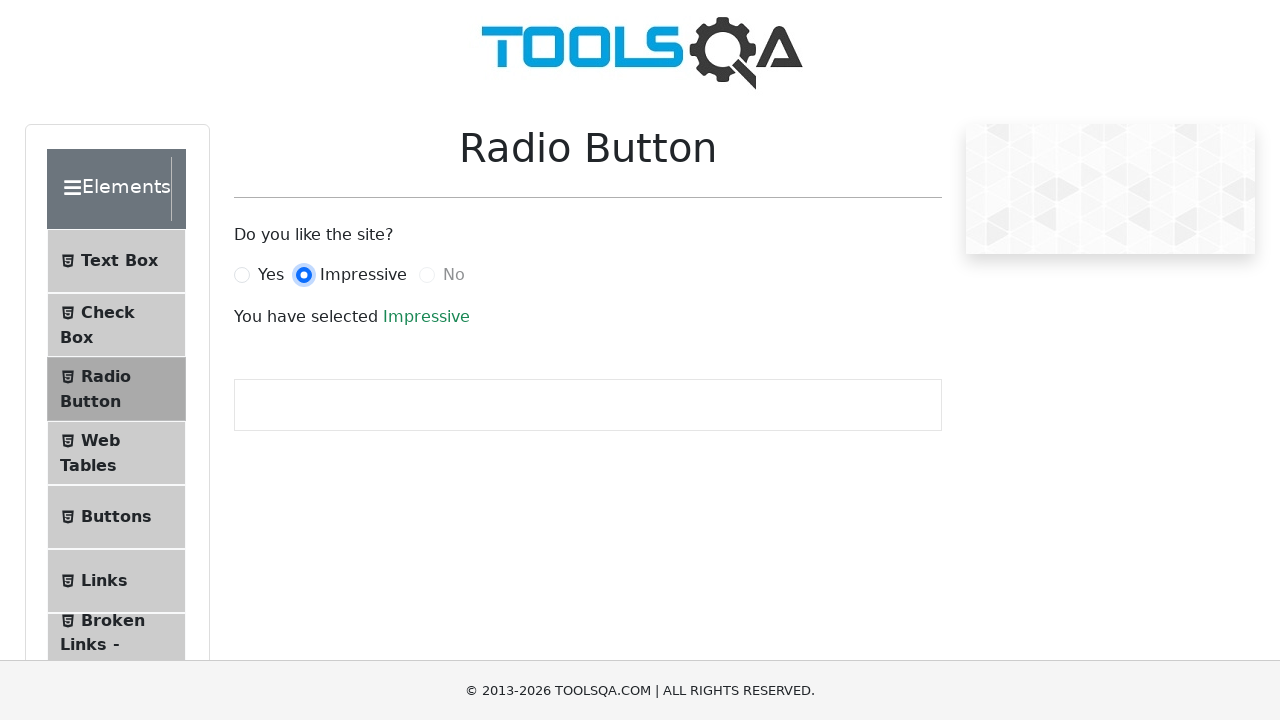